Tests drag and drop functionality within an iframe on jQuery UI demo page by dragging an element to a drop zone

Starting URL: https://jqueryui.com/droppable/

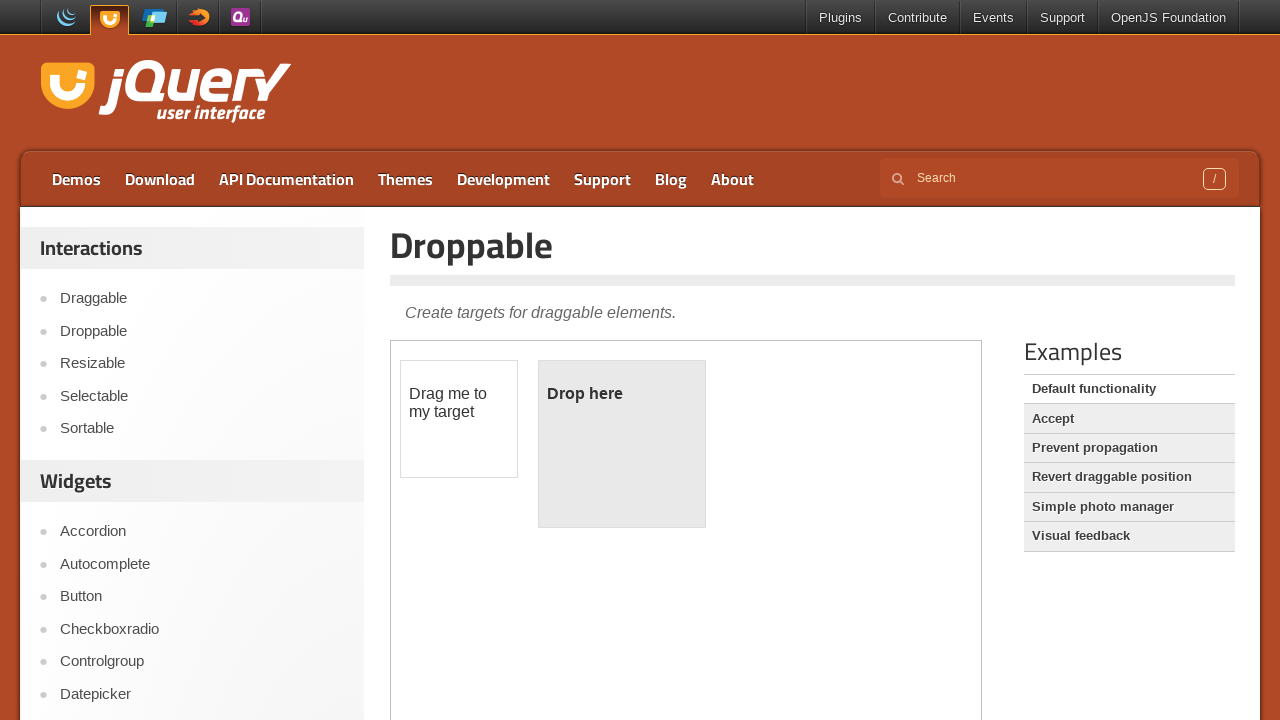

Located demo iframe containing drag and drop elements
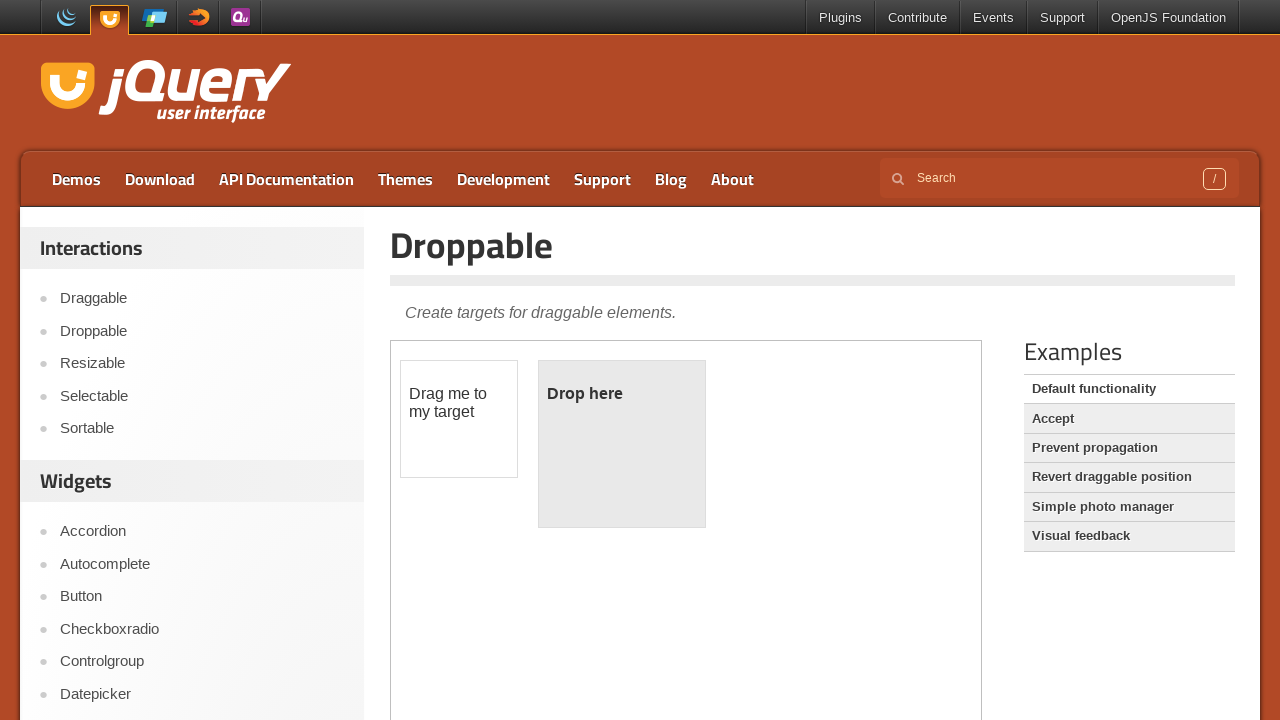

Located draggable element with class ui-draggable-handle
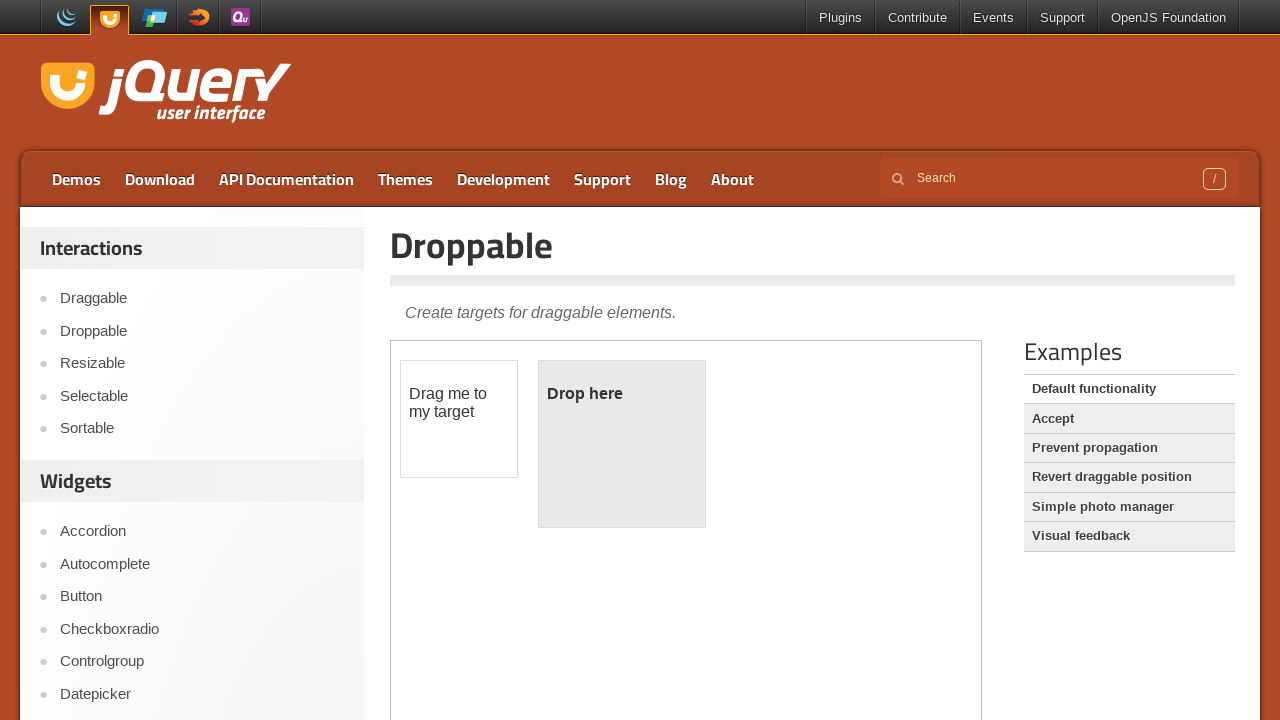

Located droppable element with id droppable
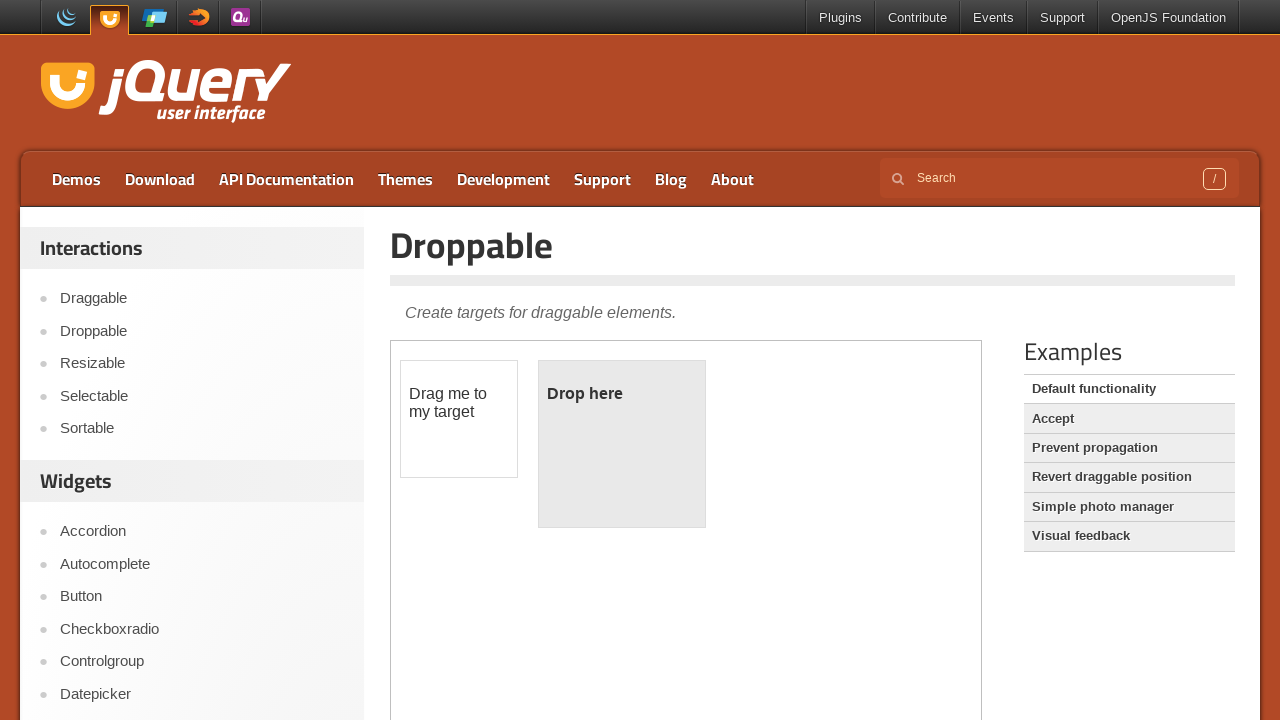

Clicked on draggable element to select it at (459, 419) on iframe.demo-frame >> internal:control=enter-frame >> .ui-draggable-handle
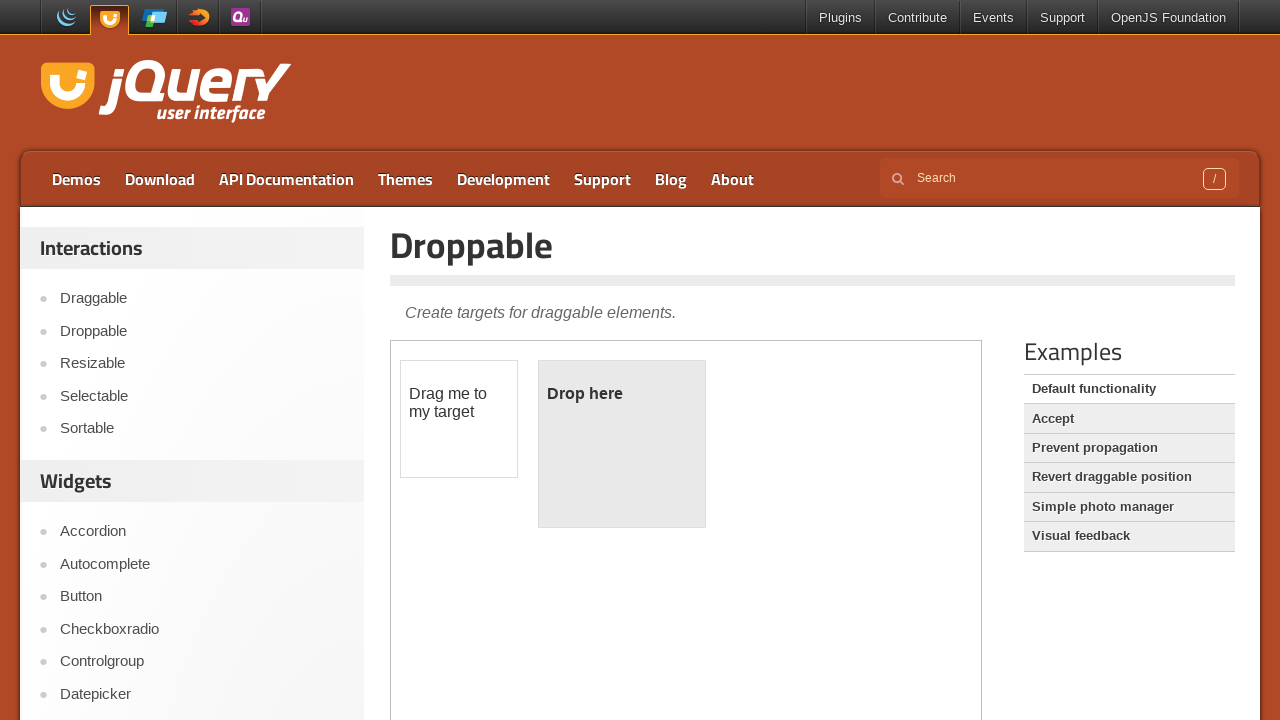

Dragged element to drop zone and completed drag and drop operation at (622, 444)
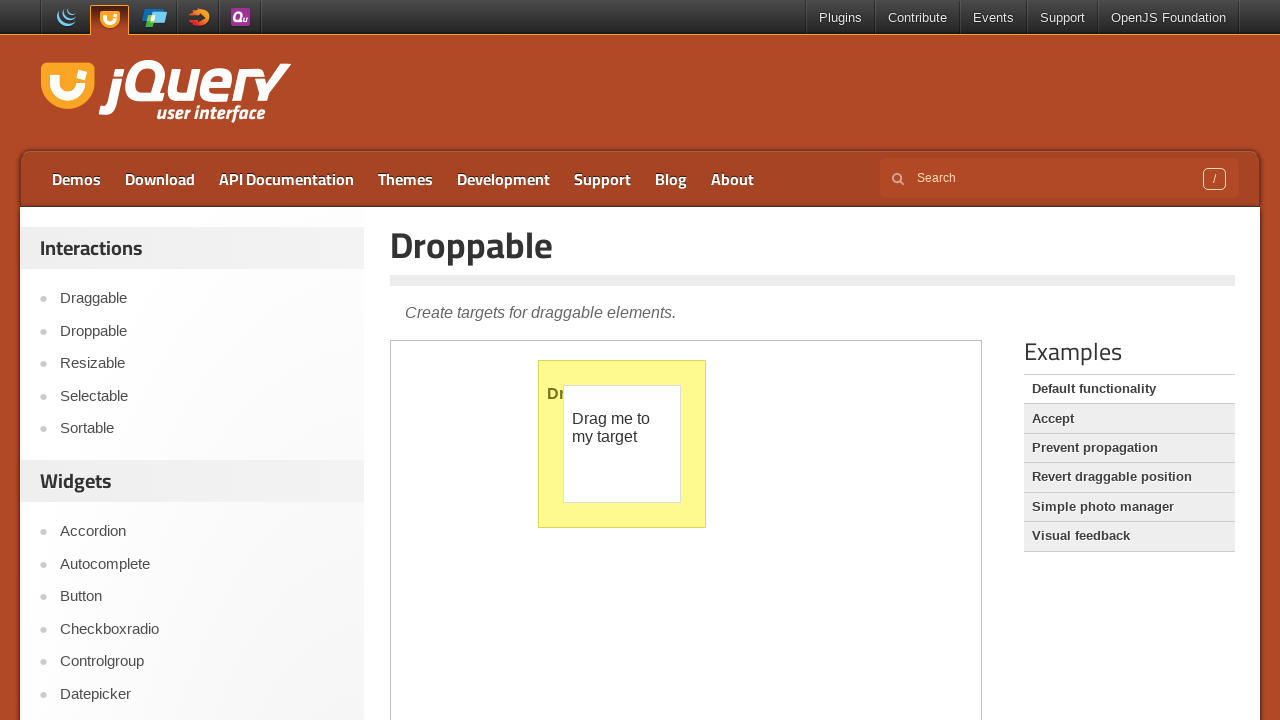

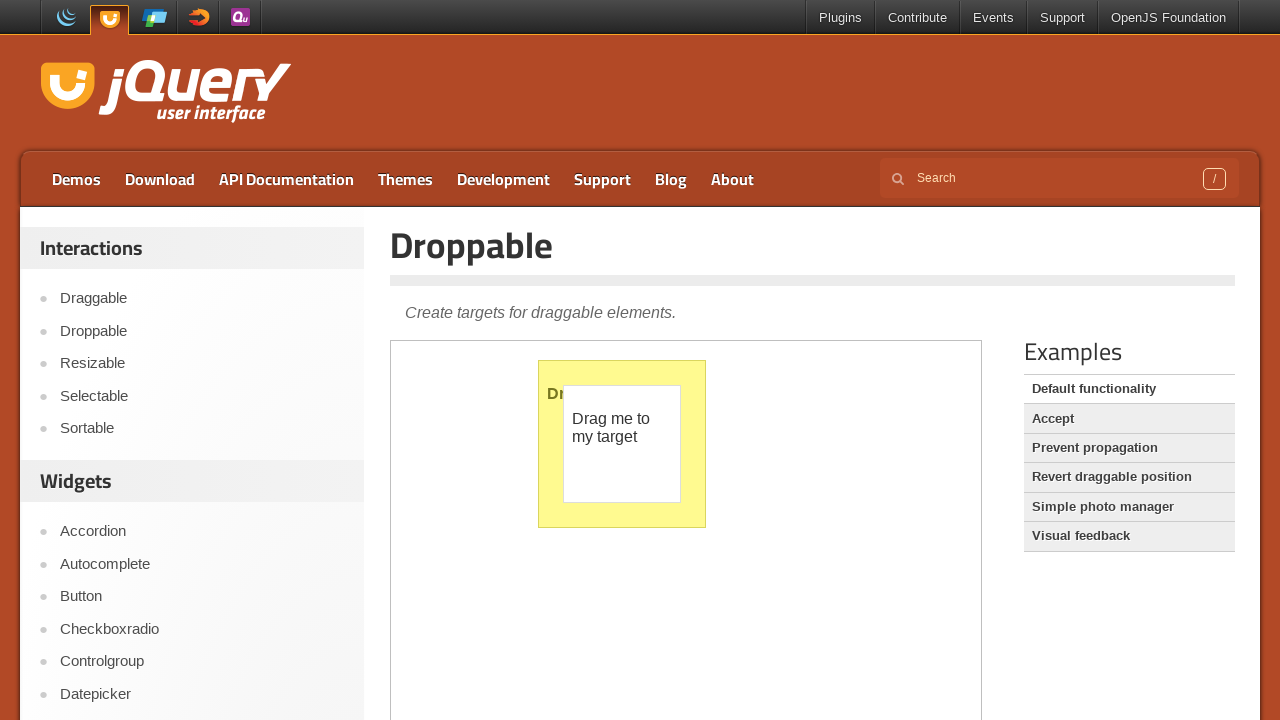